Verifies that the page contains a heading with text 'Challenging DOM'

Starting URL: https://the-internet.herokuapp.com/challenging_dom

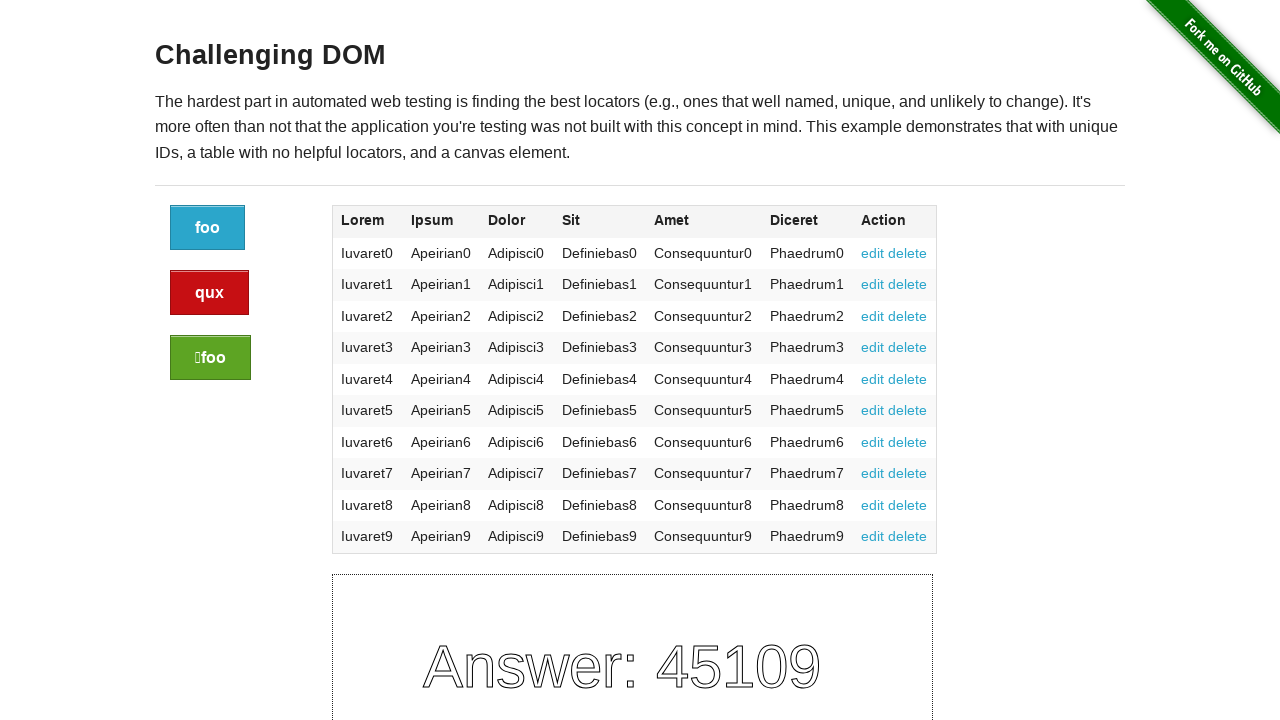

Navigated to the challenging DOM page
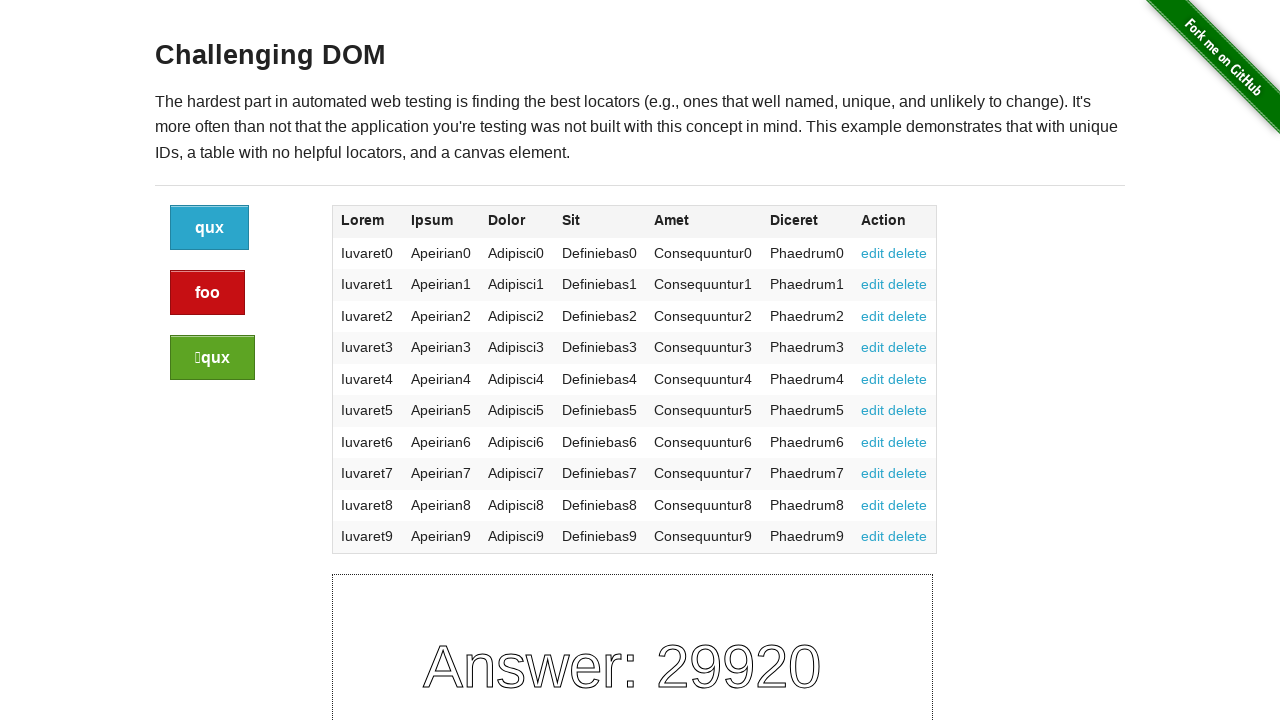

Verified that the page contains a heading with text 'Challenging DOM'
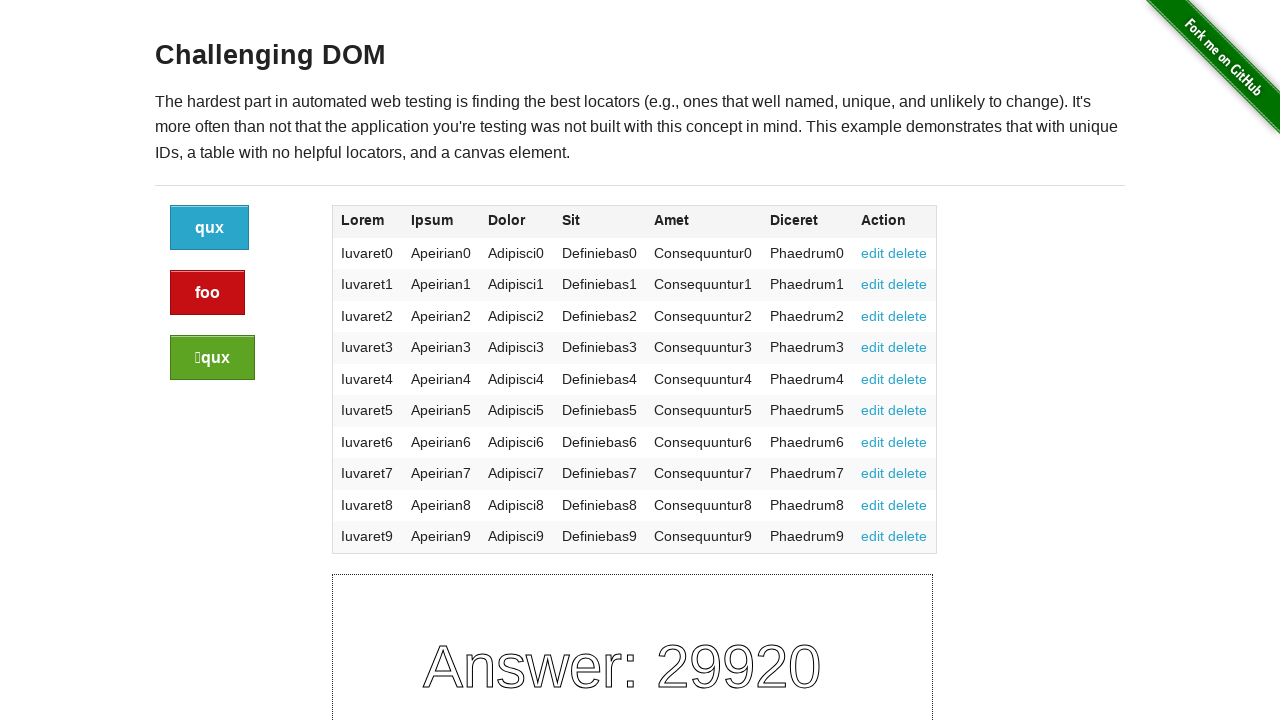

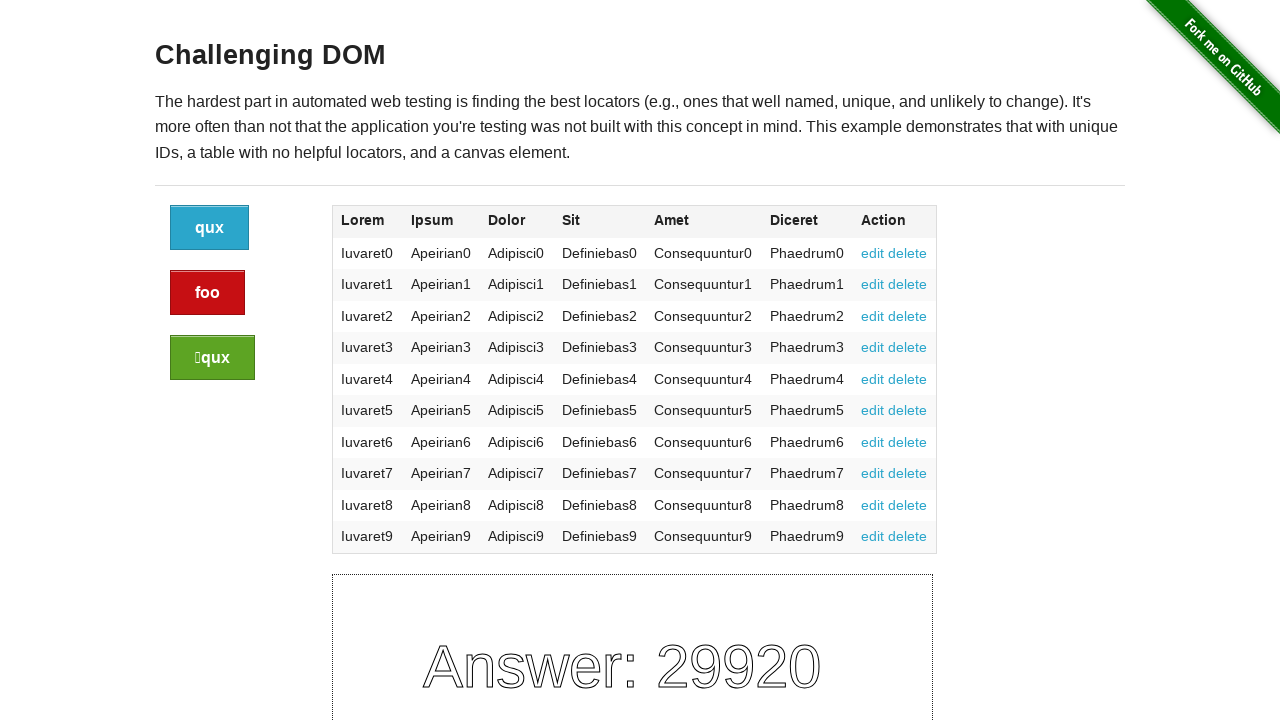